Tests web element interactions by clicking an "Add Element" button 3 times to create elements, locating the created delete buttons, then navigating to a challenging DOM page to find and verify table row content.

Starting URL: http://the-internet.herokuapp.com/add_remove_elements/

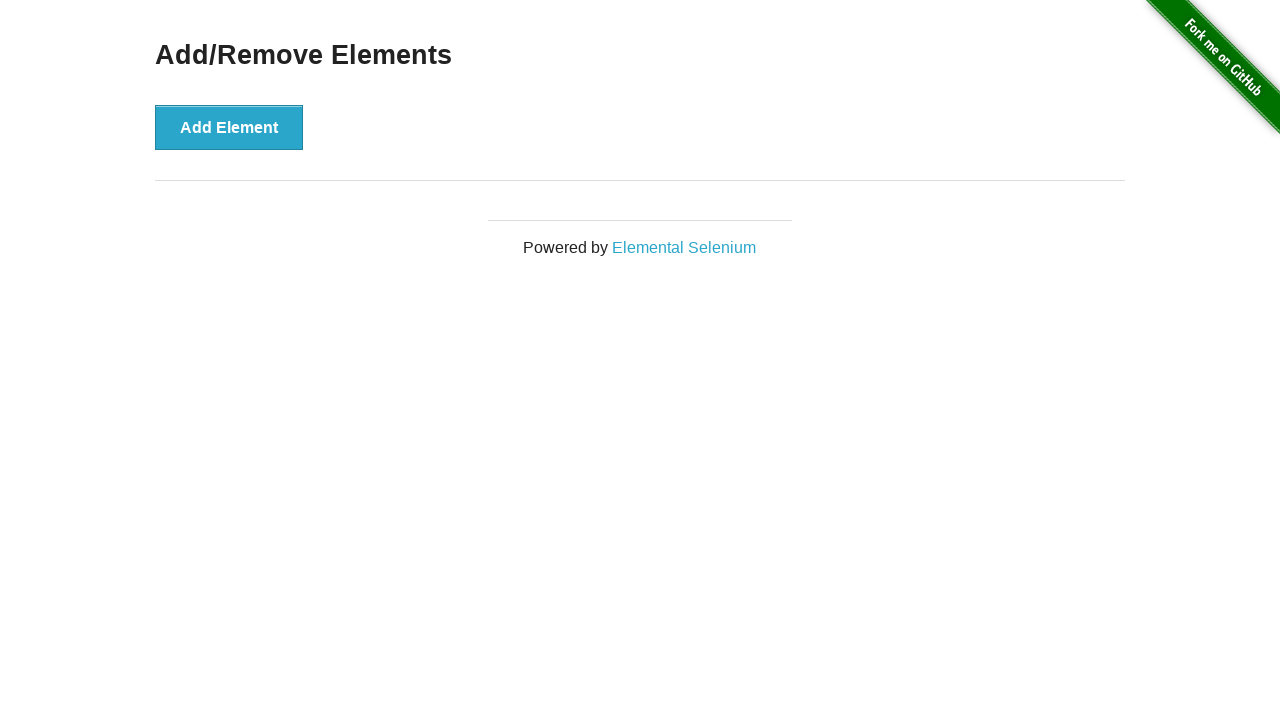

Clicked 'Add Element' button (iteration 1) at (229, 127) on xpath=//*[@id='content']/div/button
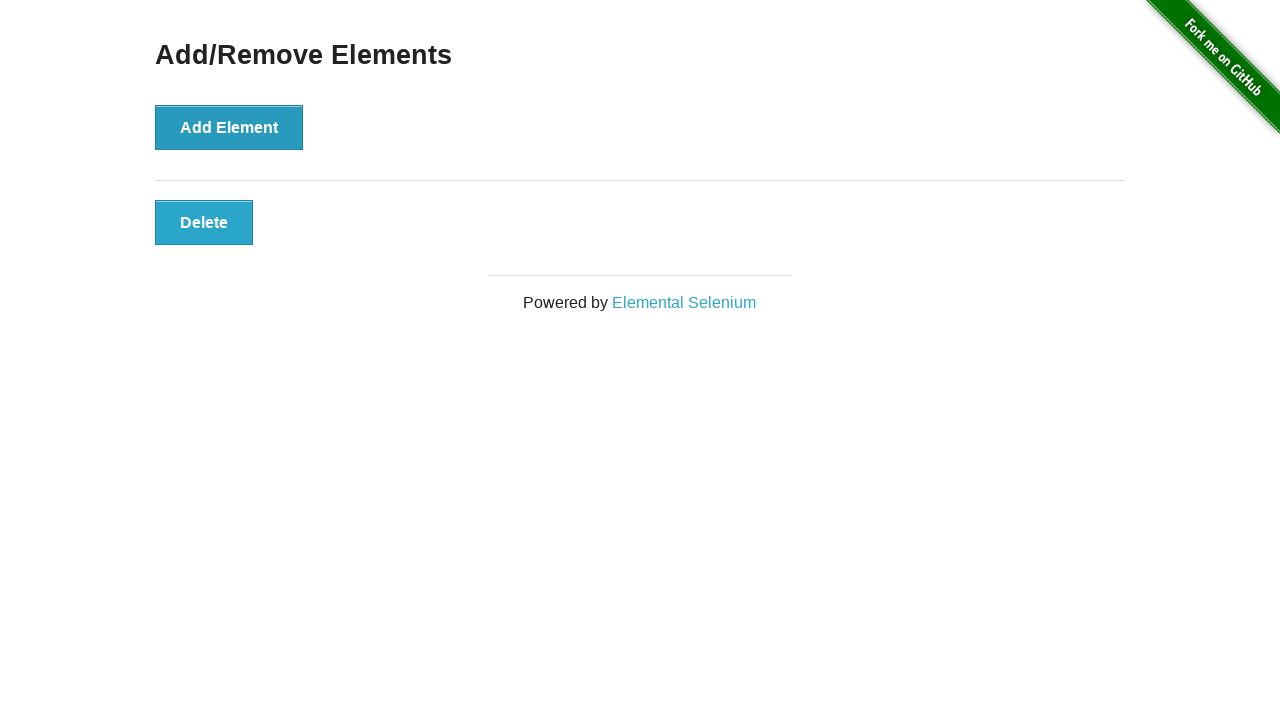

Clicked 'Add Element' button (iteration 2) at (229, 127) on xpath=//*[@id='content']/div/button
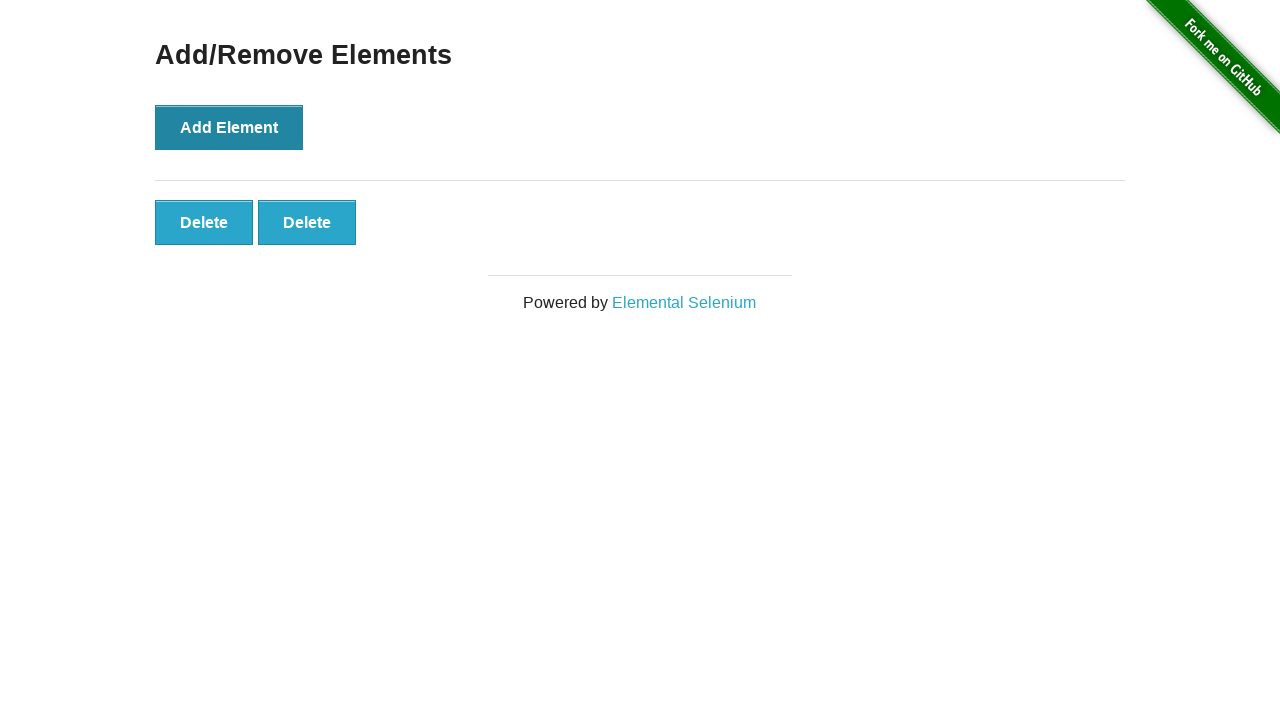

Clicked 'Add Element' button (iteration 3) at (229, 127) on xpath=//*[@id='content']/div/button
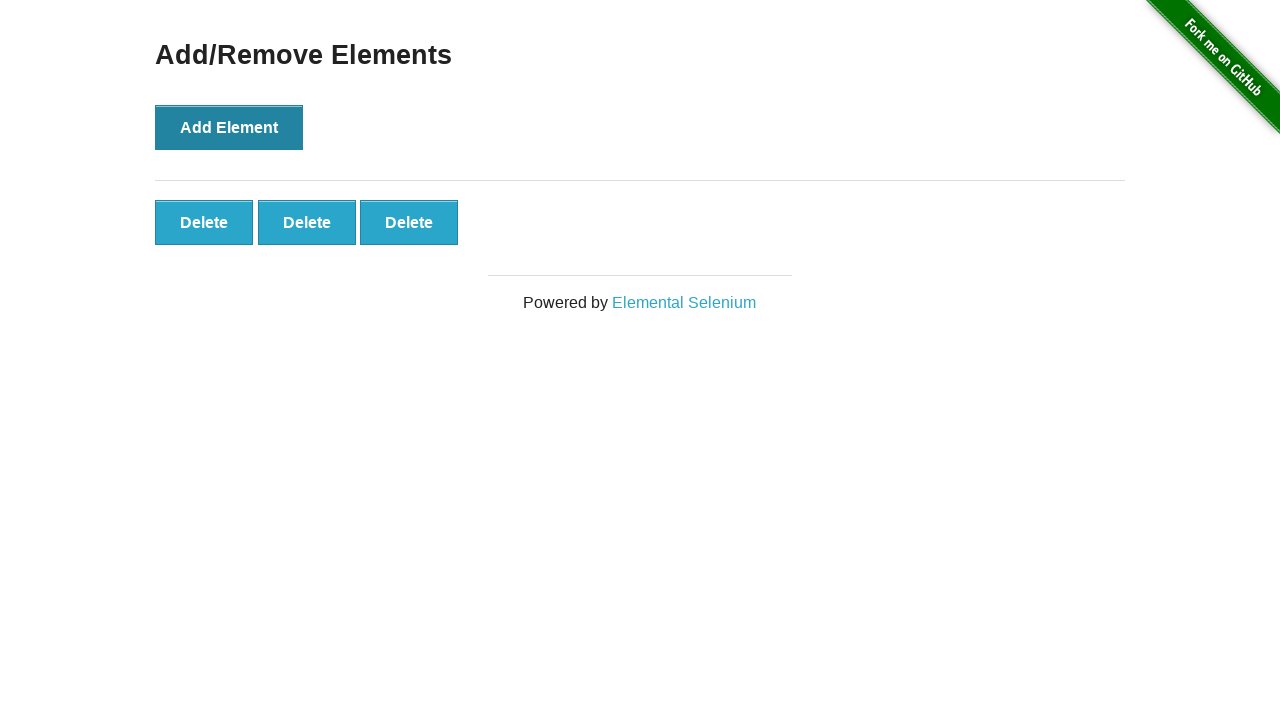

Waited for delete buttons to appear
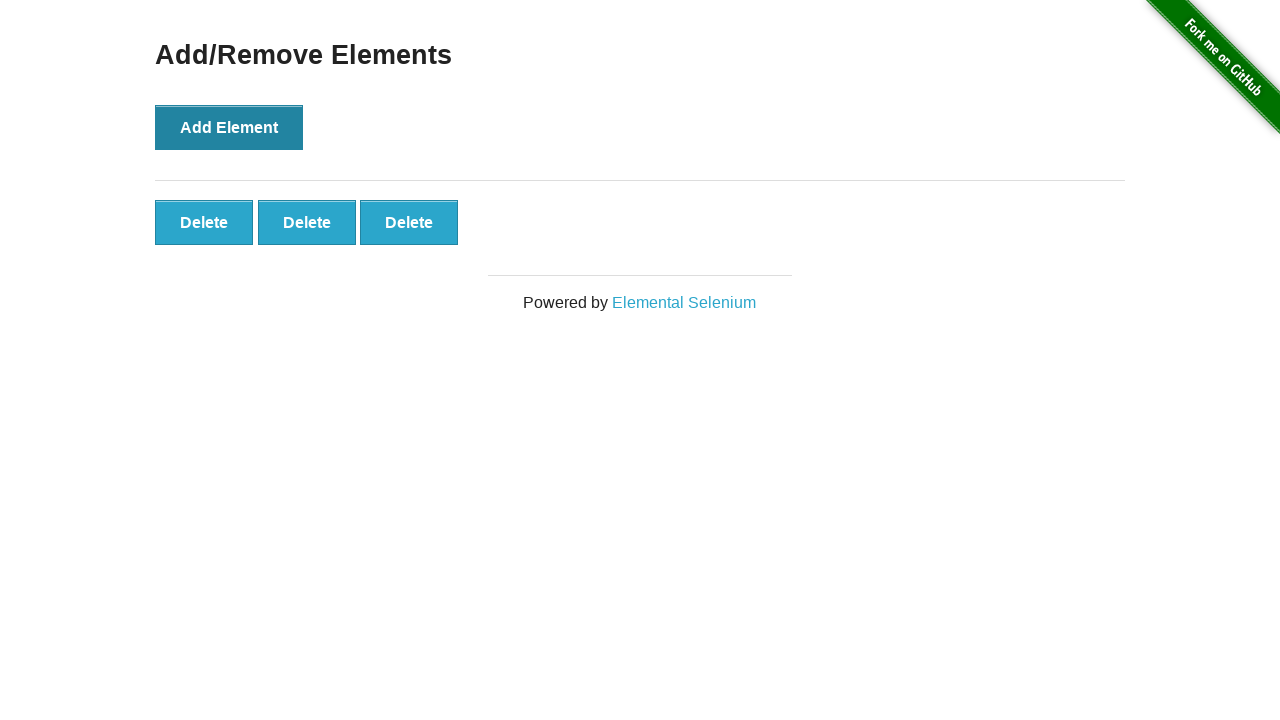

Located third delete button using XPath
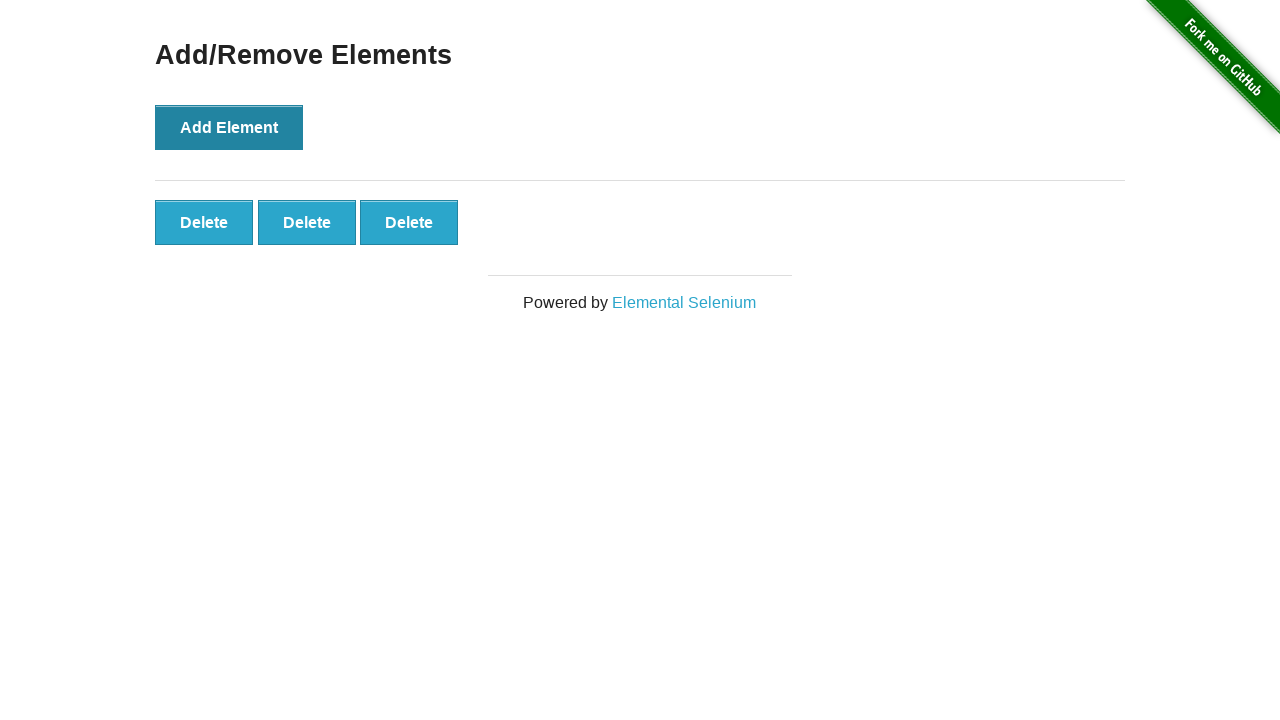

Located third delete button using CSS selector
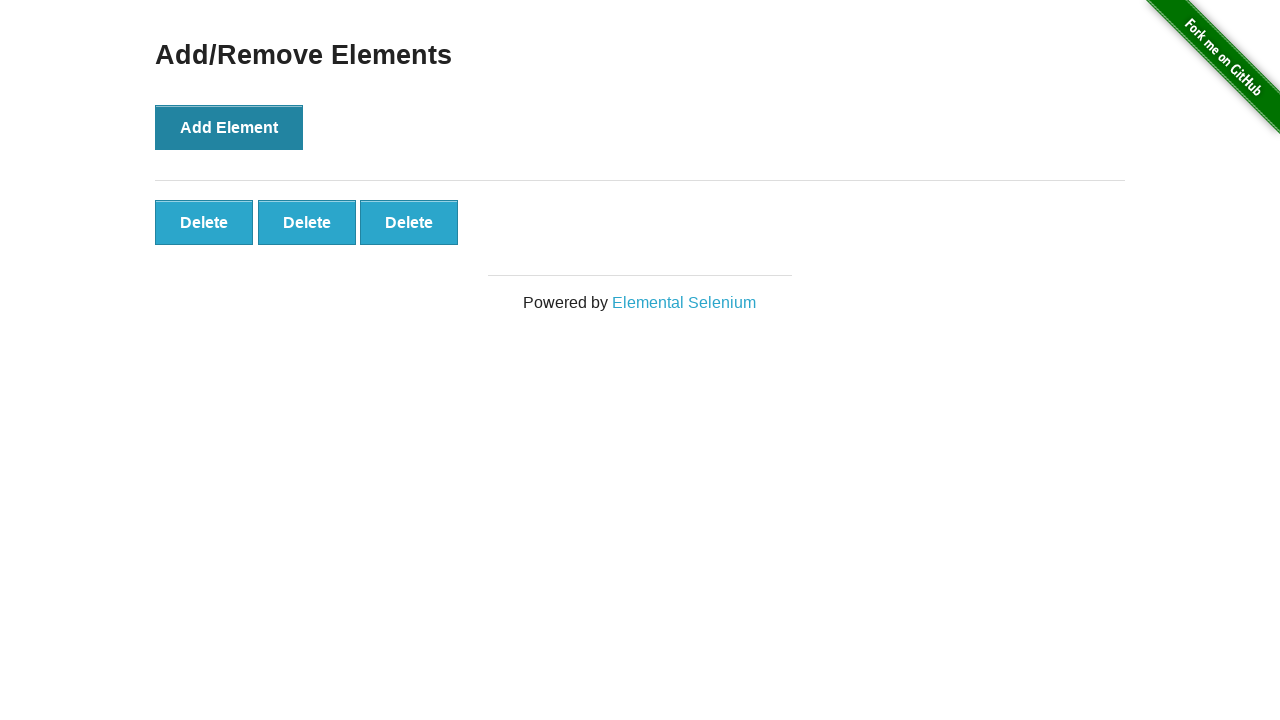

Navigated to challenging DOM page
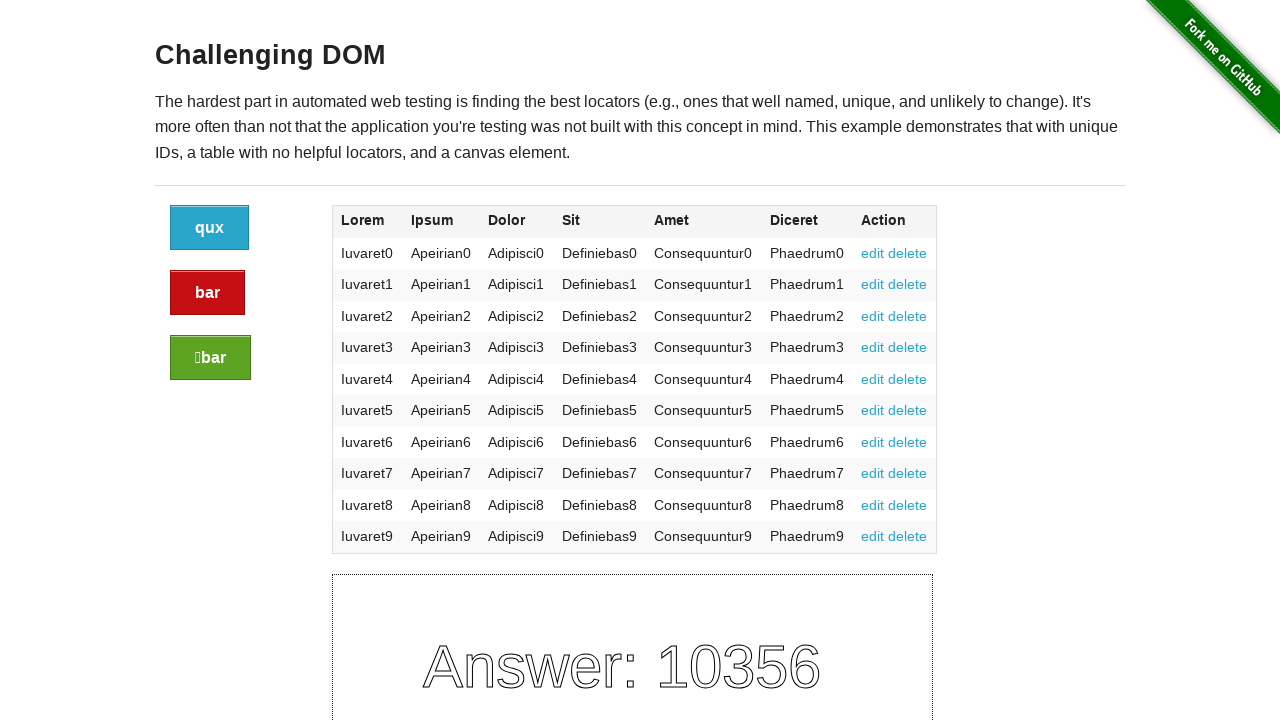

Waited for table and row elements to load
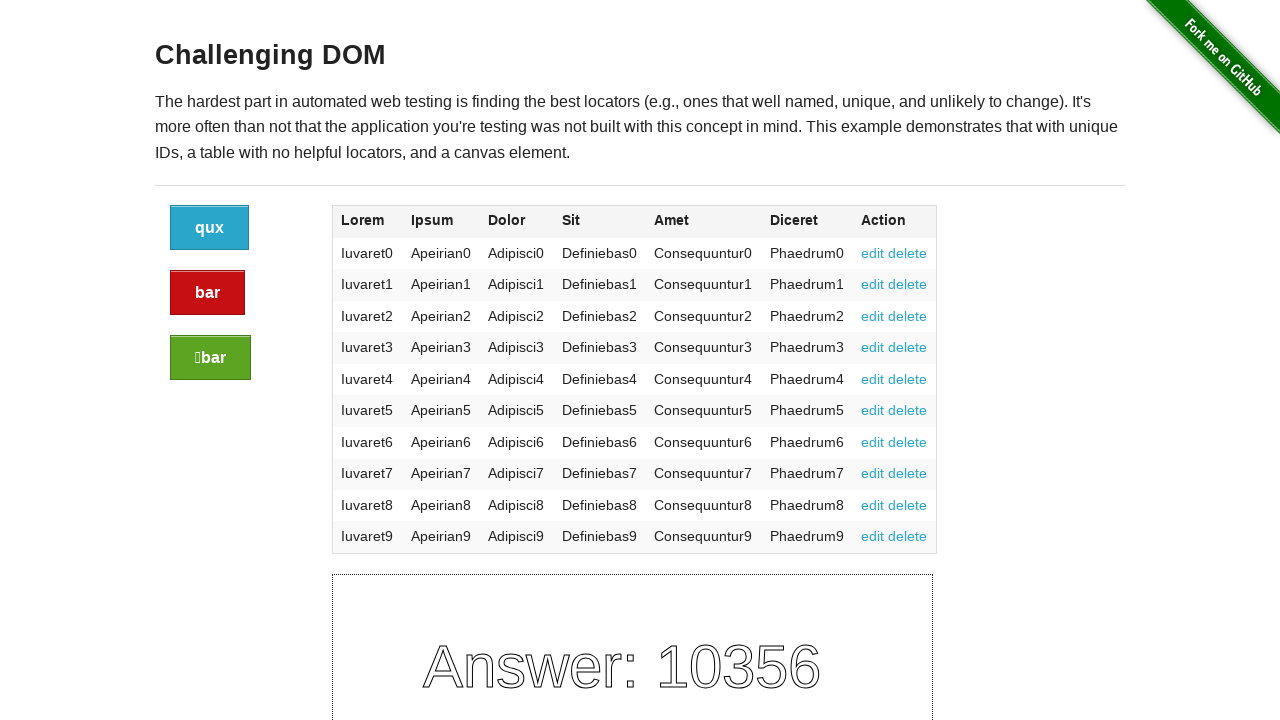

Located target element in row 10, column 2
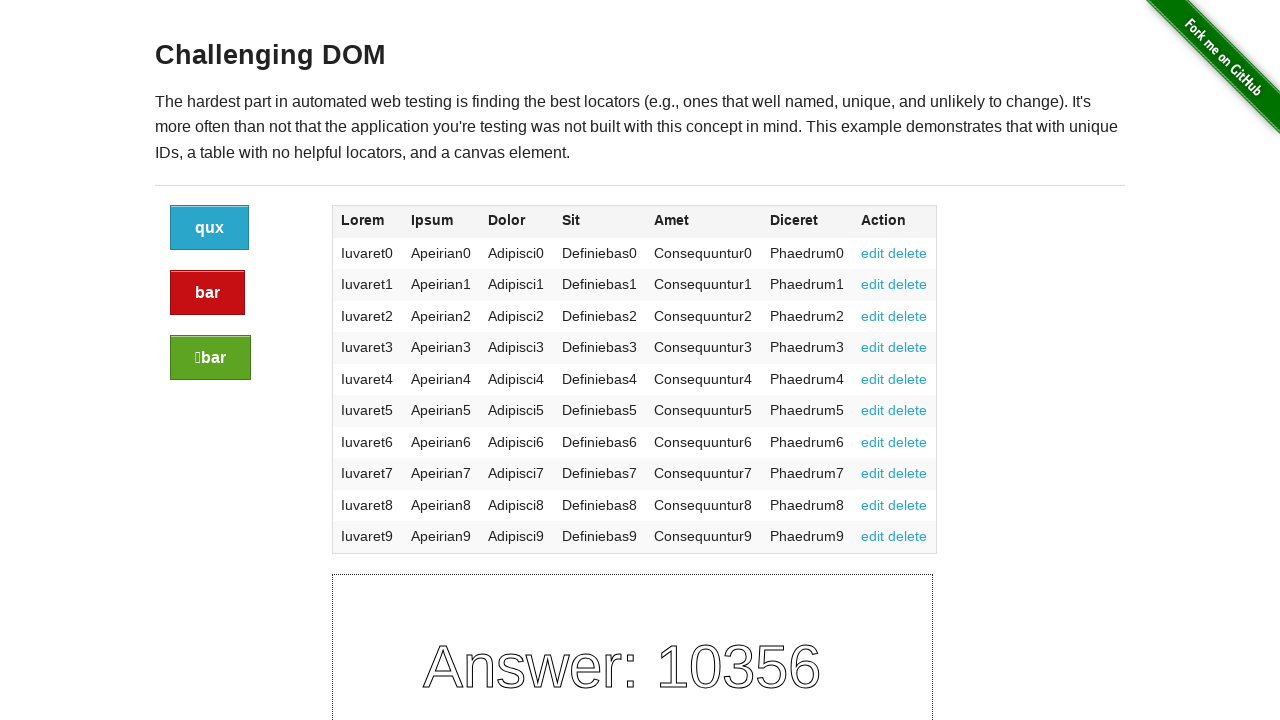

Retrieved text content from target row: 'Apeirian9'
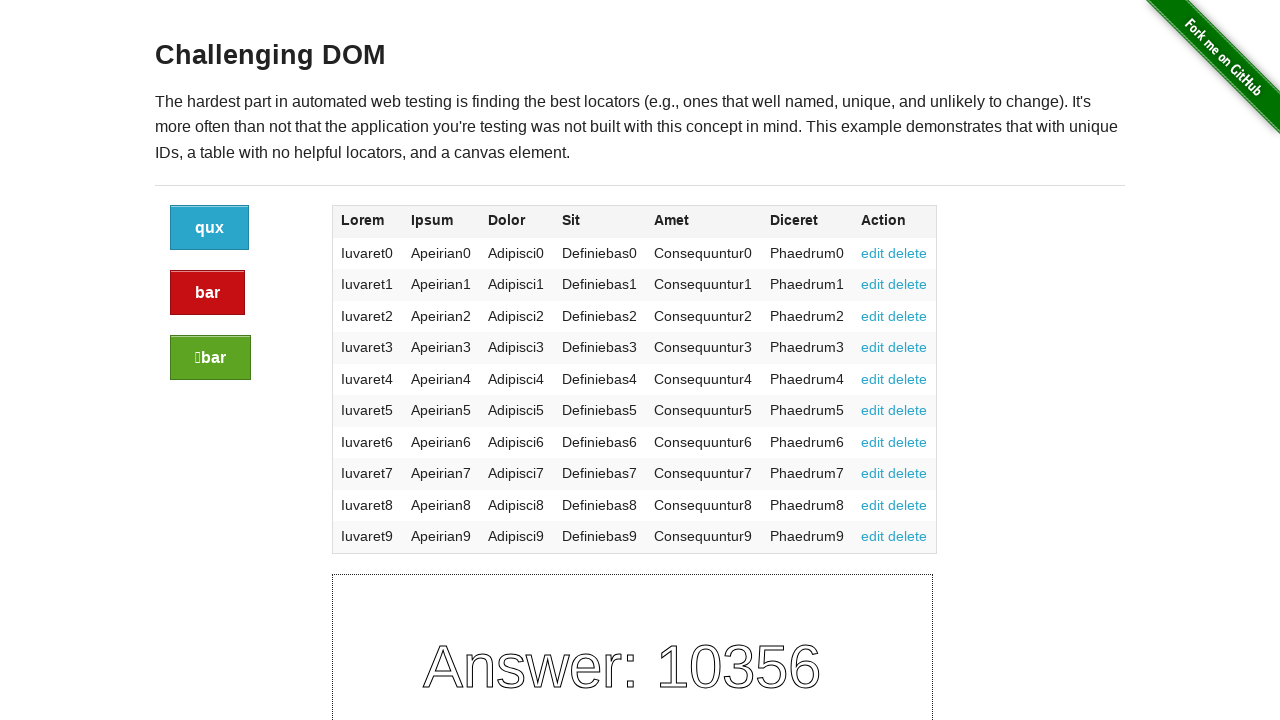

Located first cell in row 10
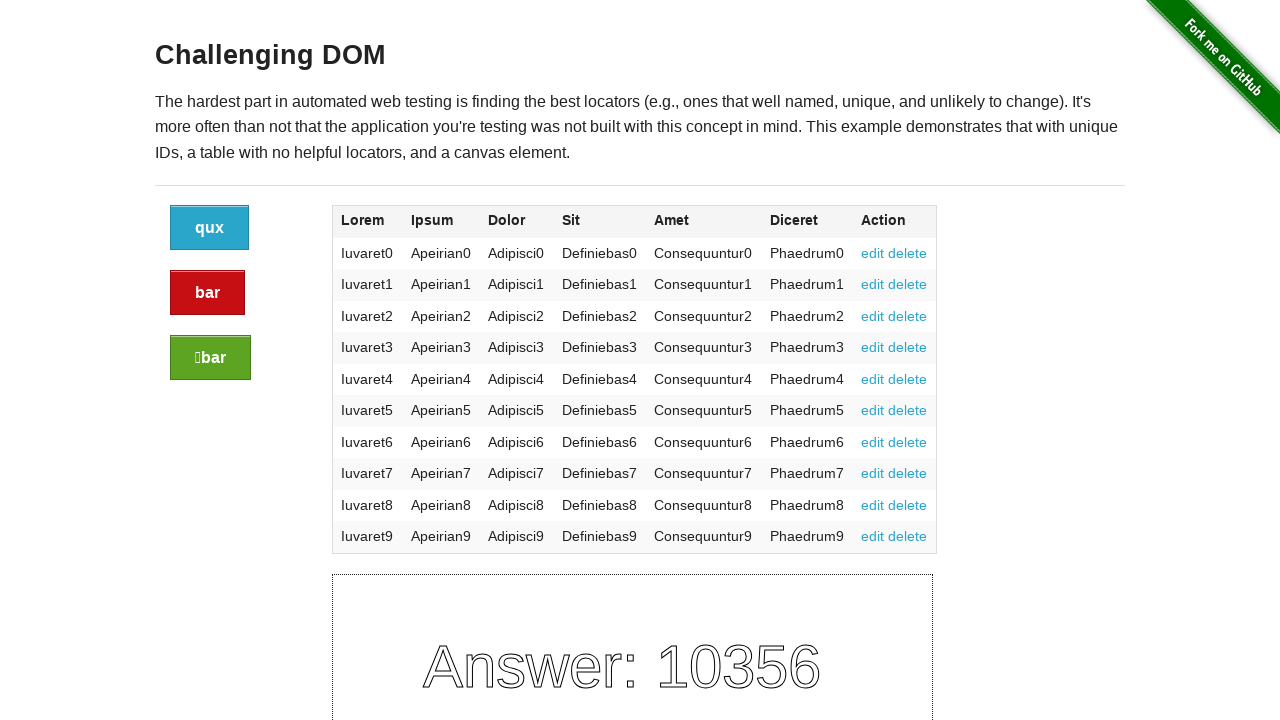

Located sibling cell following the target cell
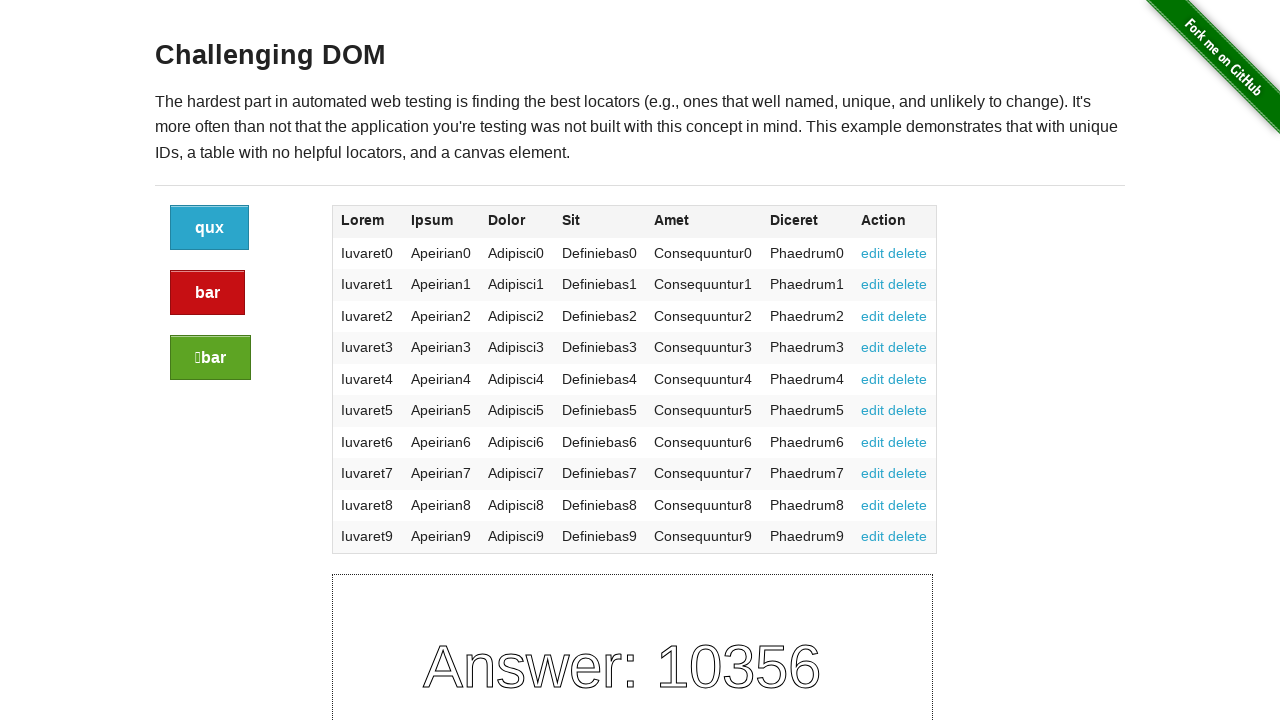

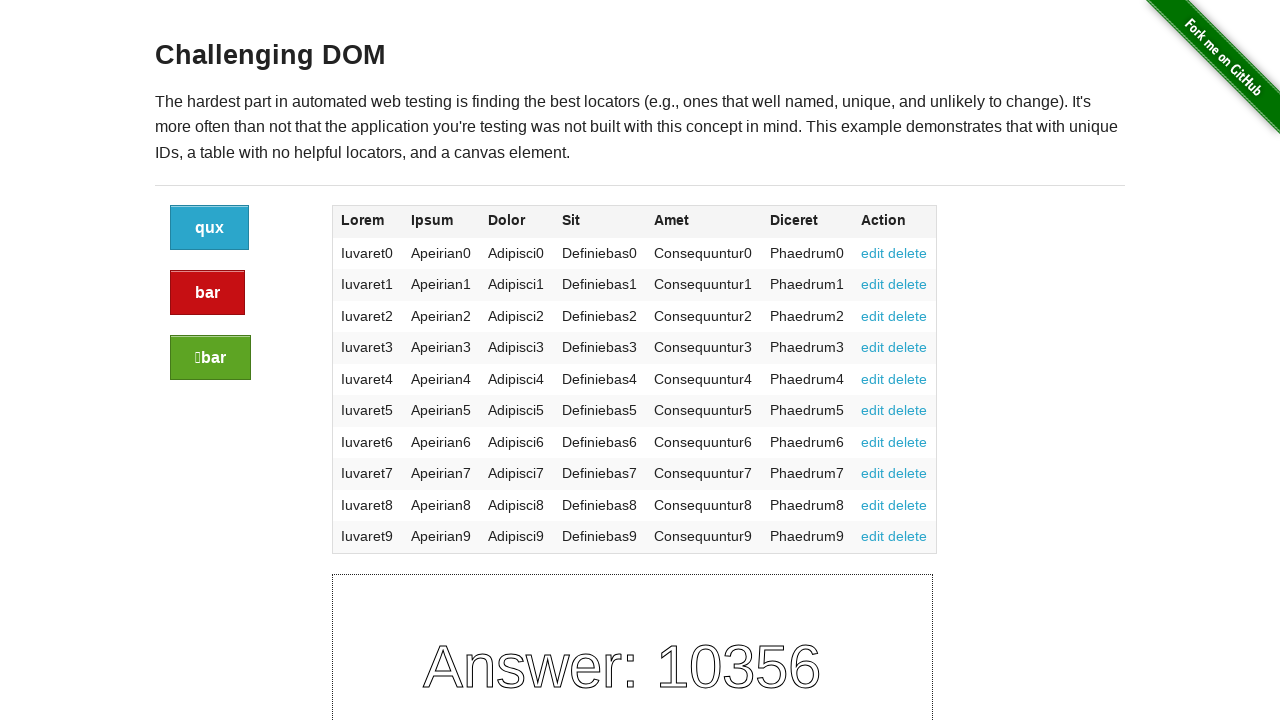